Navigates to the nopCommerce demo store homepage and verifies the page loads successfully

Starting URL: https://demo.nopcommerce.com/

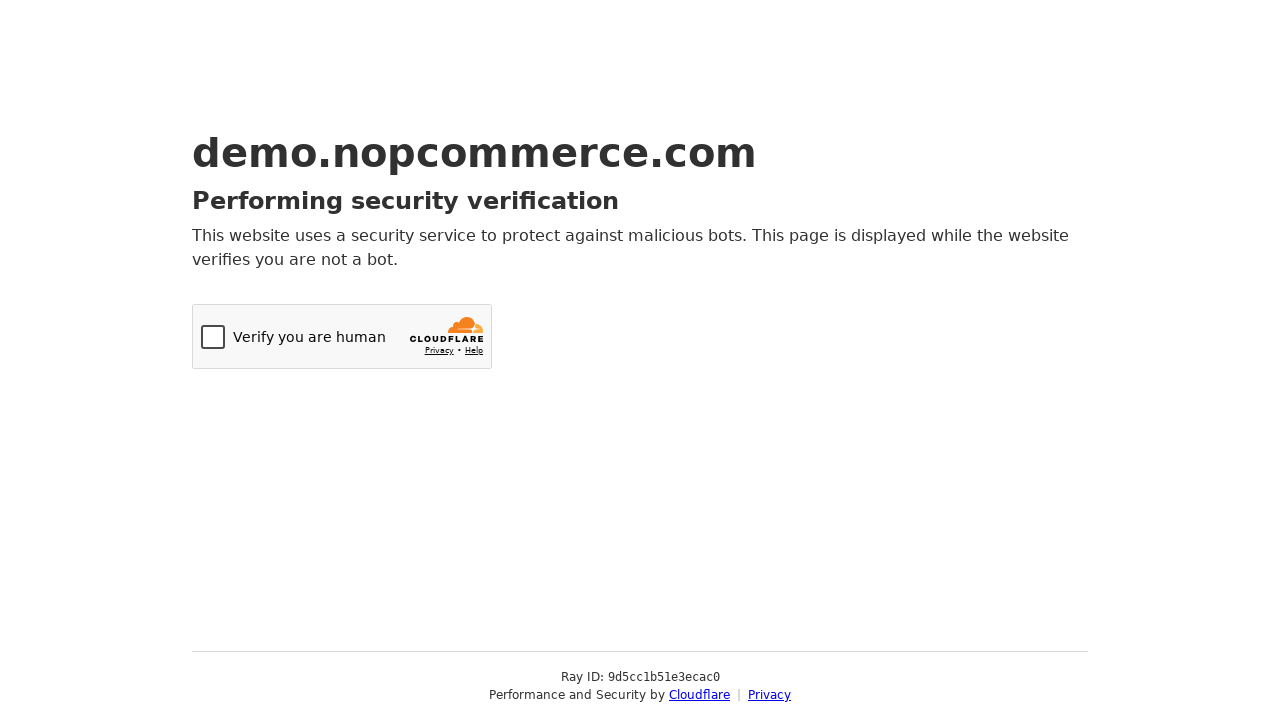

Navigated to nopCommerce demo store homepage
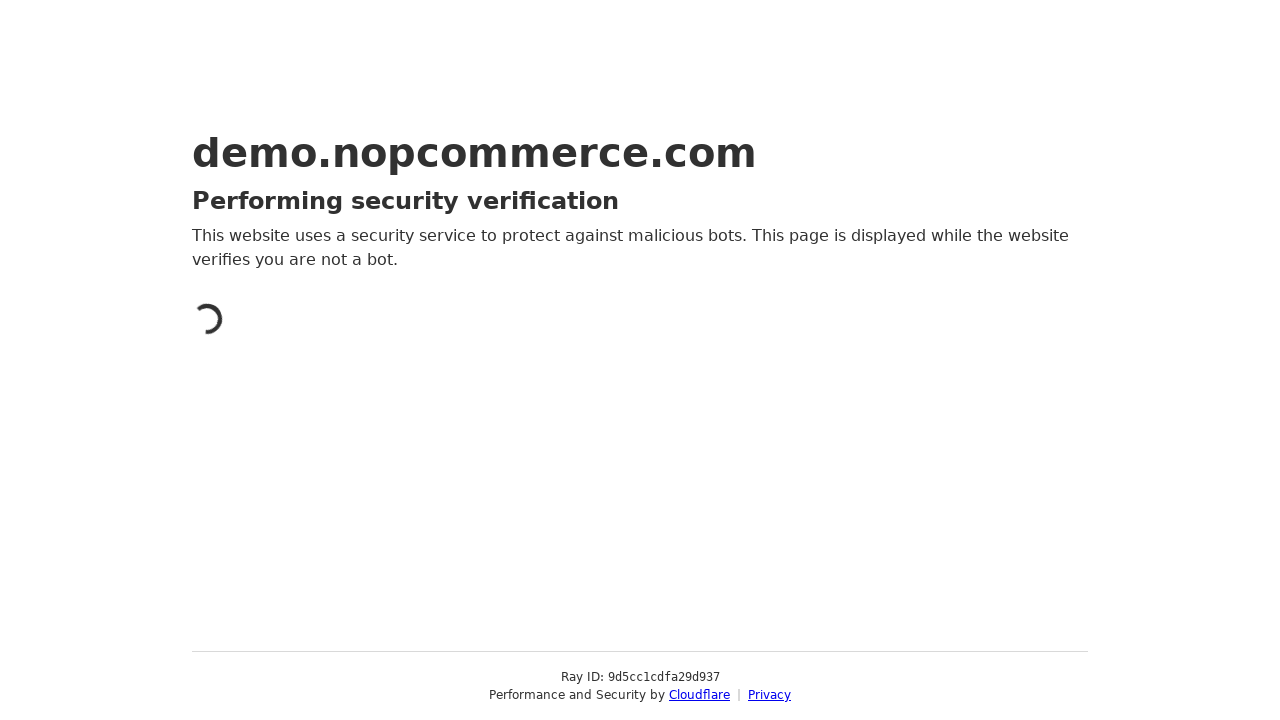

Page DOM content loaded successfully
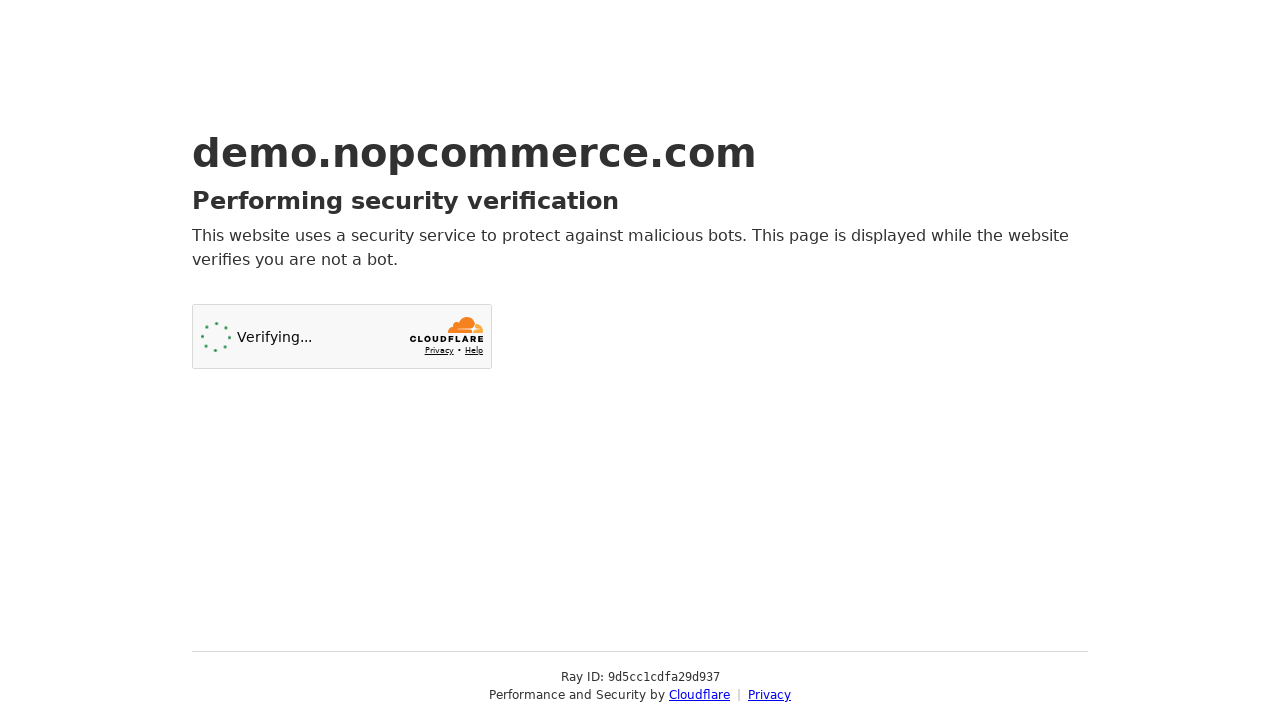

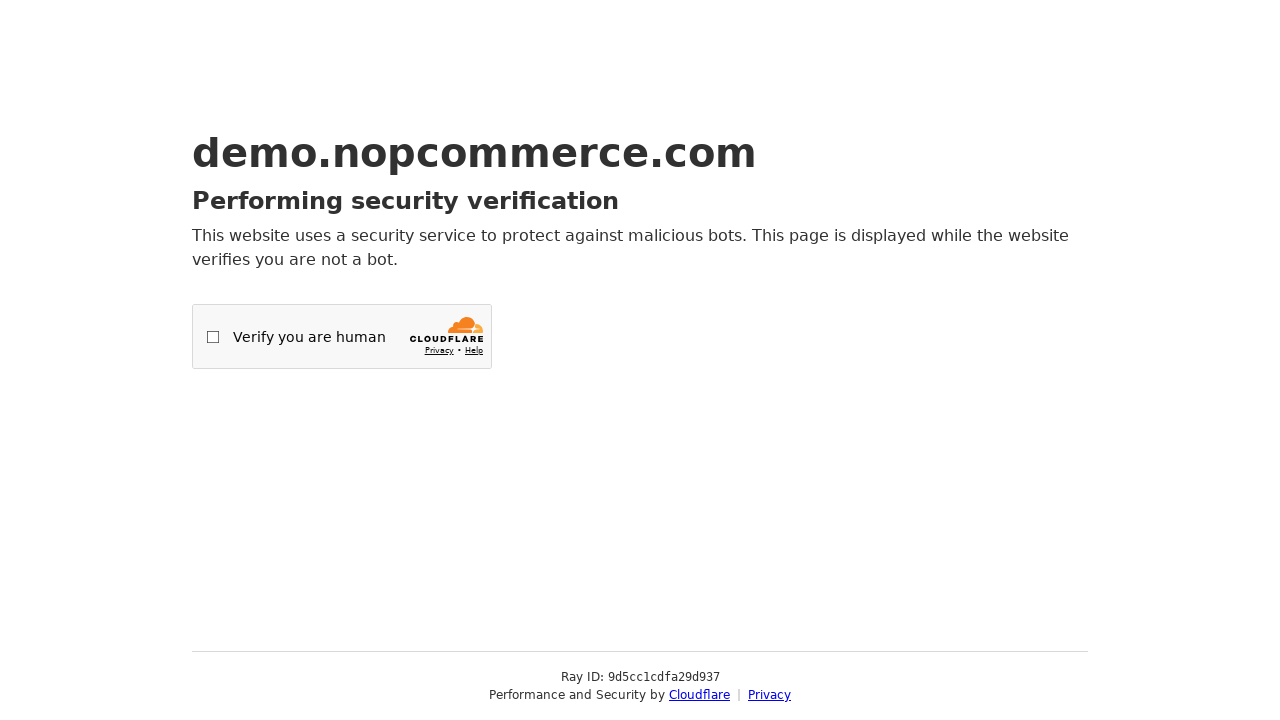